Tests page scrolling functionality by navigating to a test website and scrolling down the page incrementally using JavaScript scroll commands

Starting URL: http://the-internet.herokuapp.com/

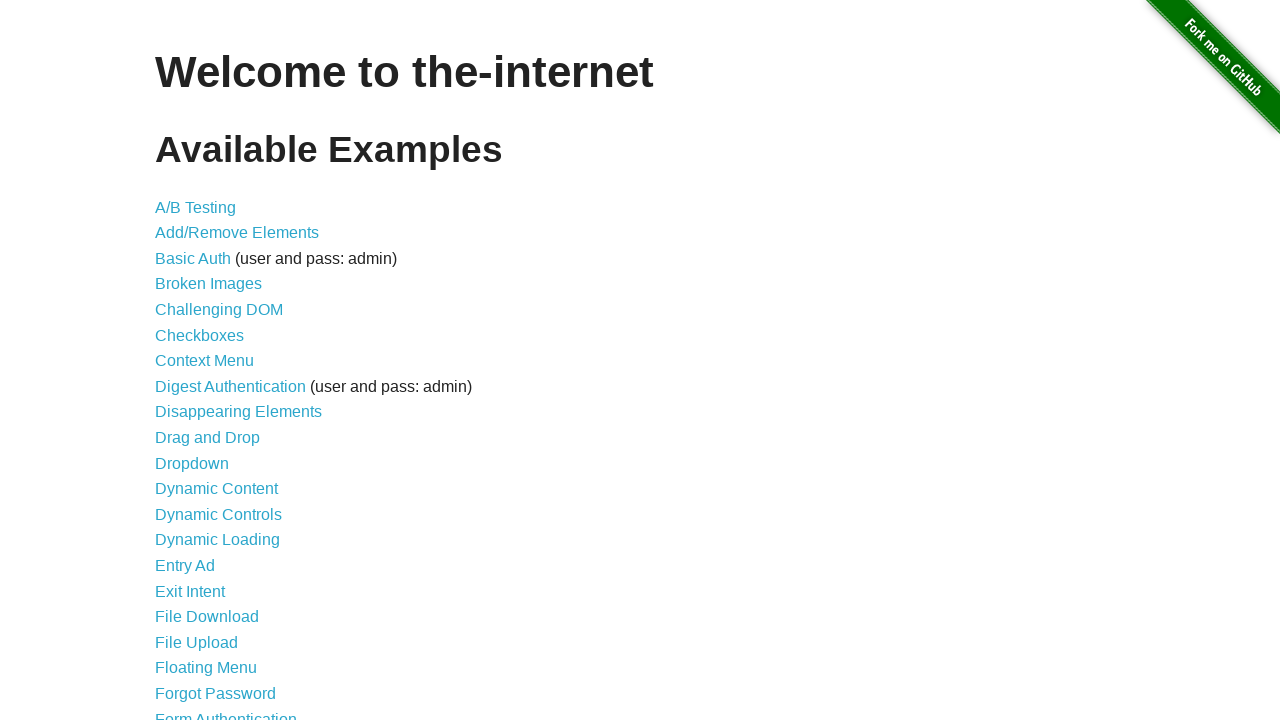

Scrolled down page by 150 pixels
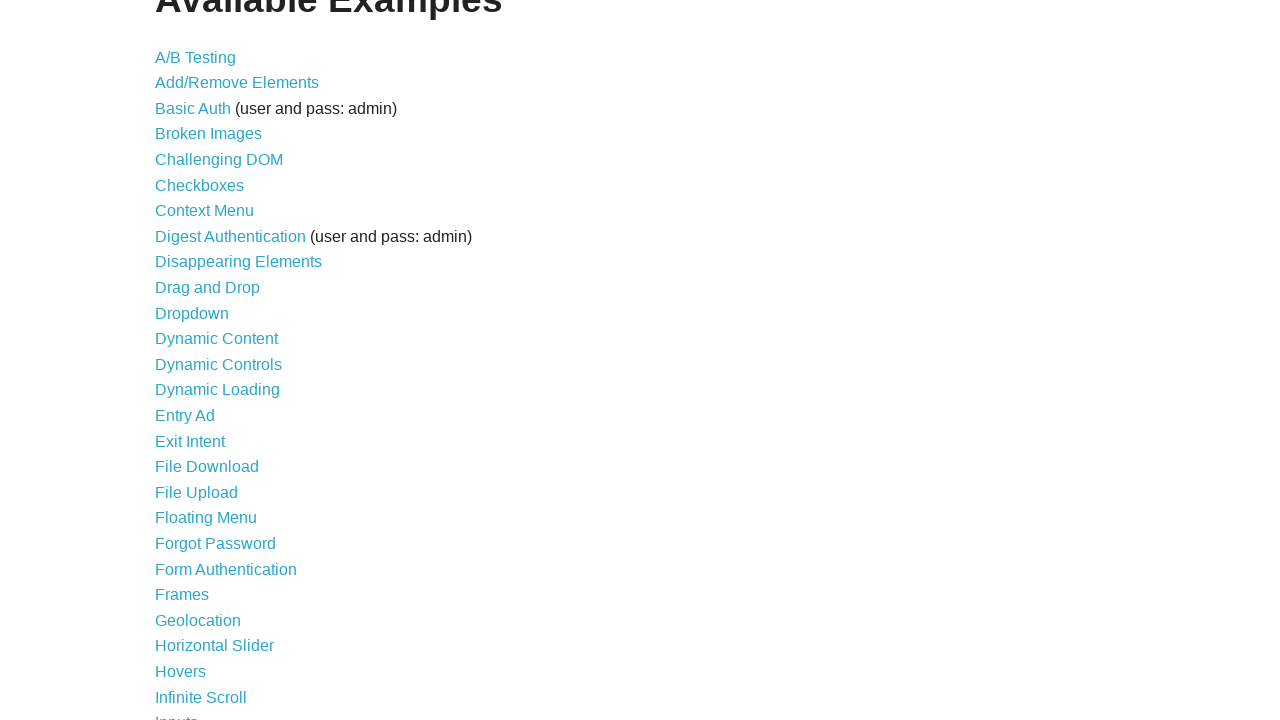

Waited 1 second for scroll to complete
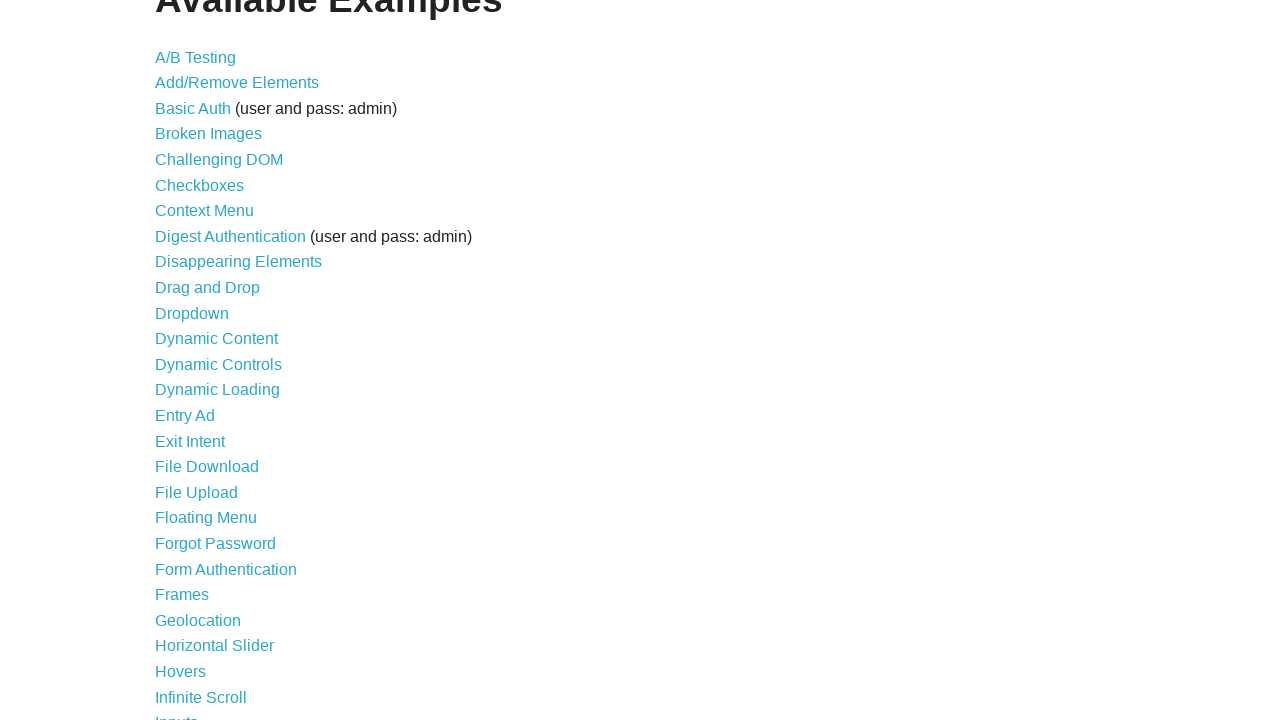

Scrolled down page another 150 pixels
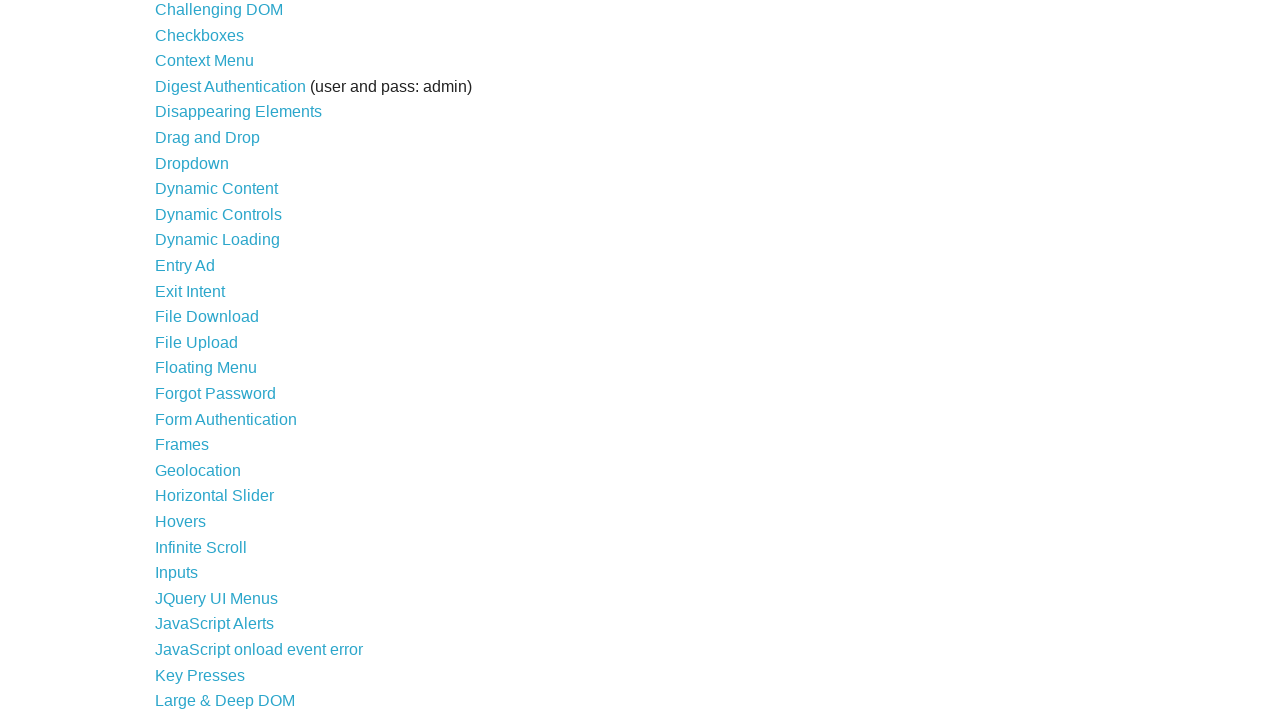

Waited 1 second for final scroll to complete
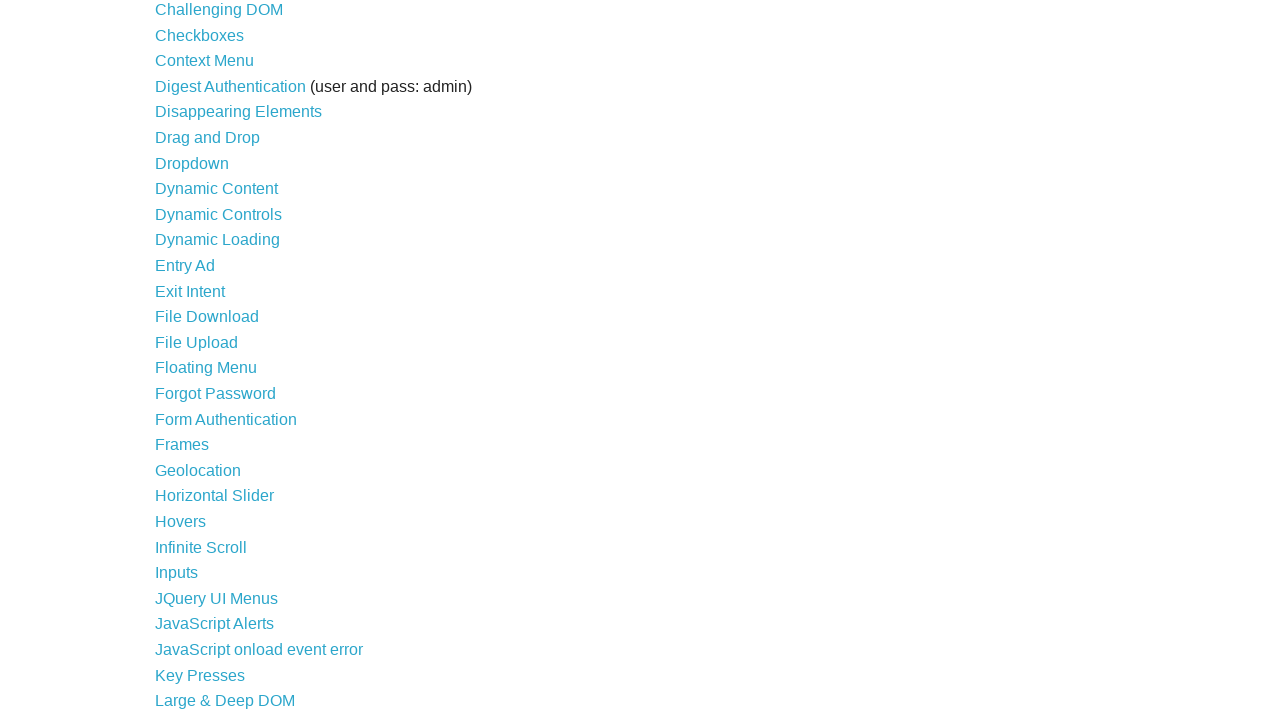

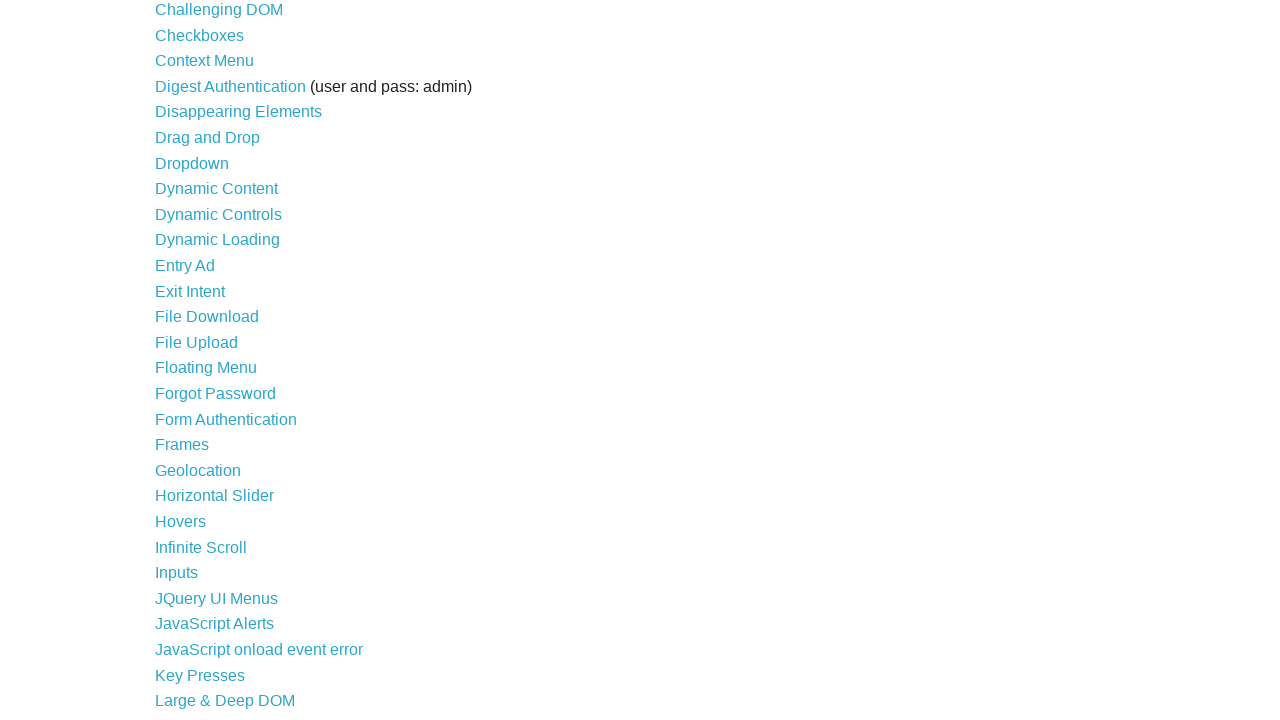